Tests a more resilient approach to working with multiple browser windows by storing the initial window handle, opening a new window, and explicitly tracking both windows to switch between them.

Starting URL: https://the-internet.herokuapp.com/windows

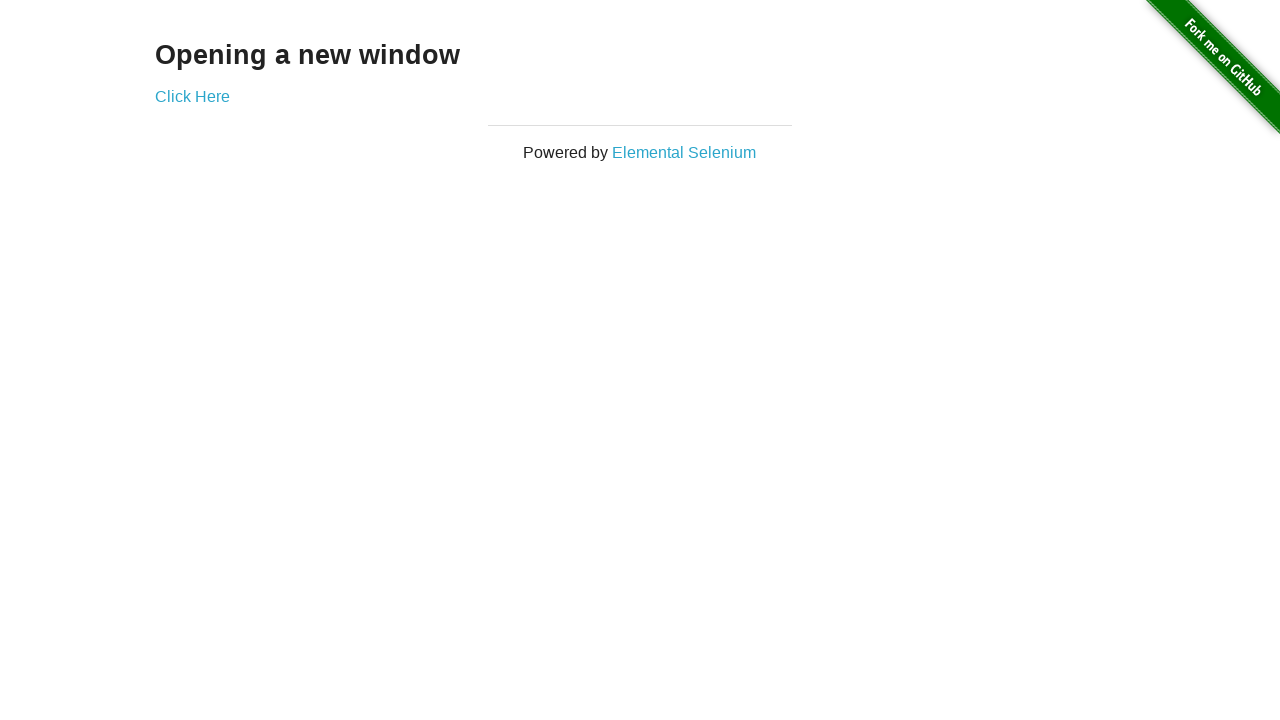

Clicked link to open new window at (192, 96) on .example a
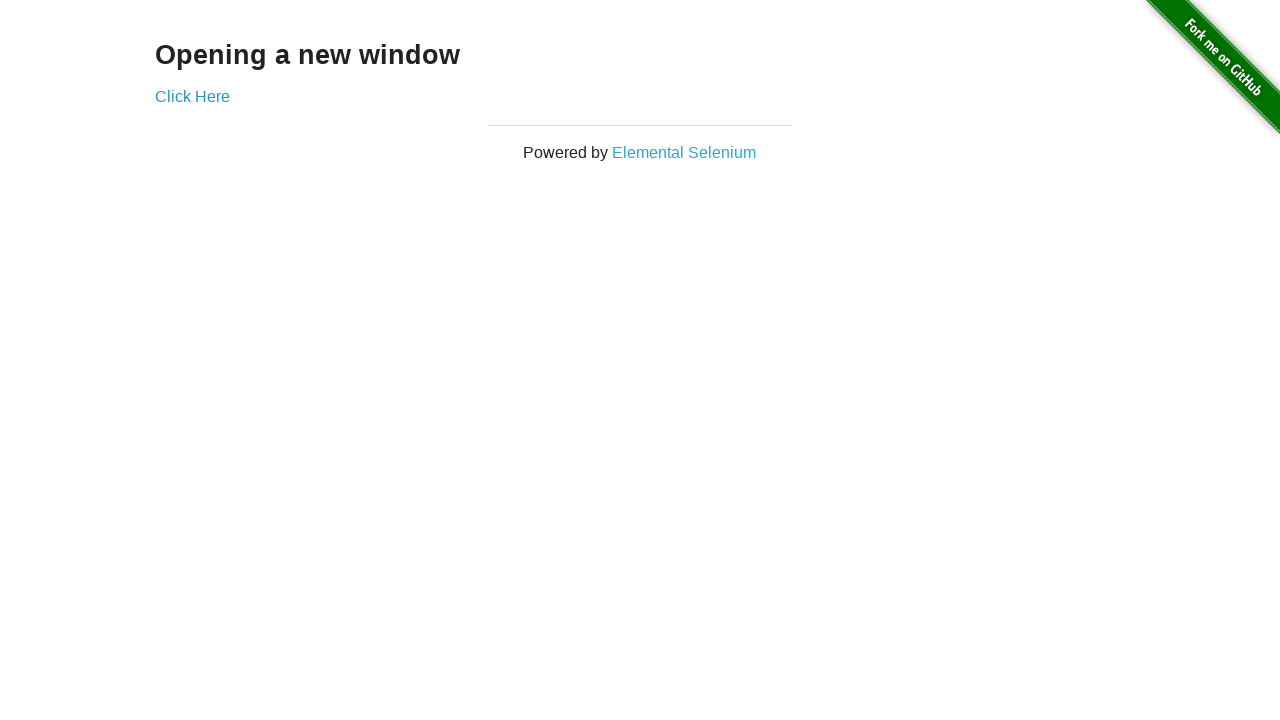

Captured new page object from window context
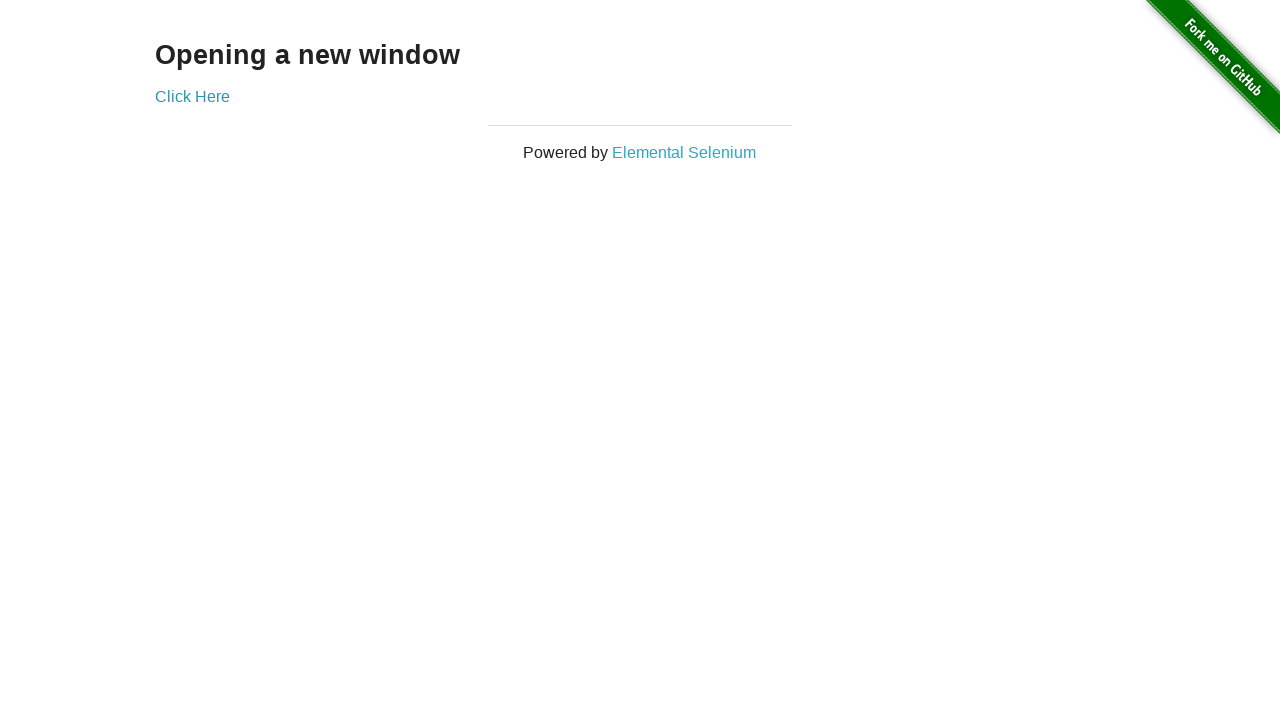

New page loaded successfully
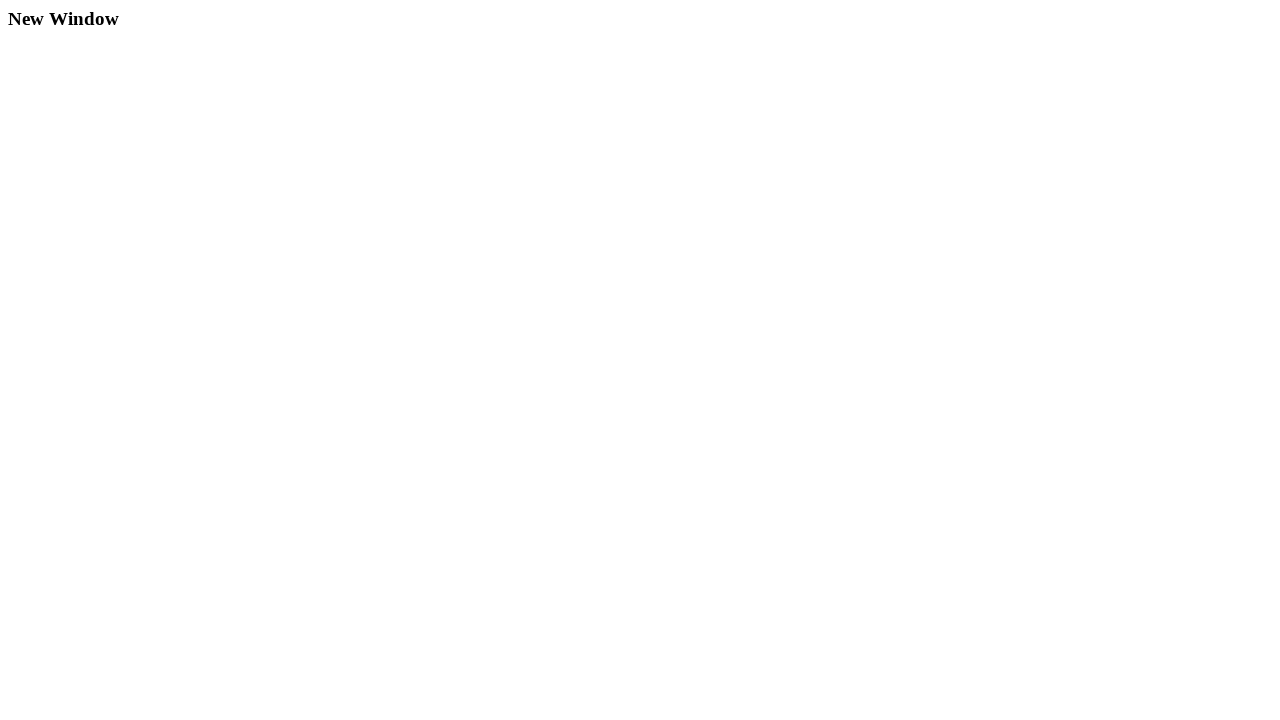

Verified first window title is 'The Internet'
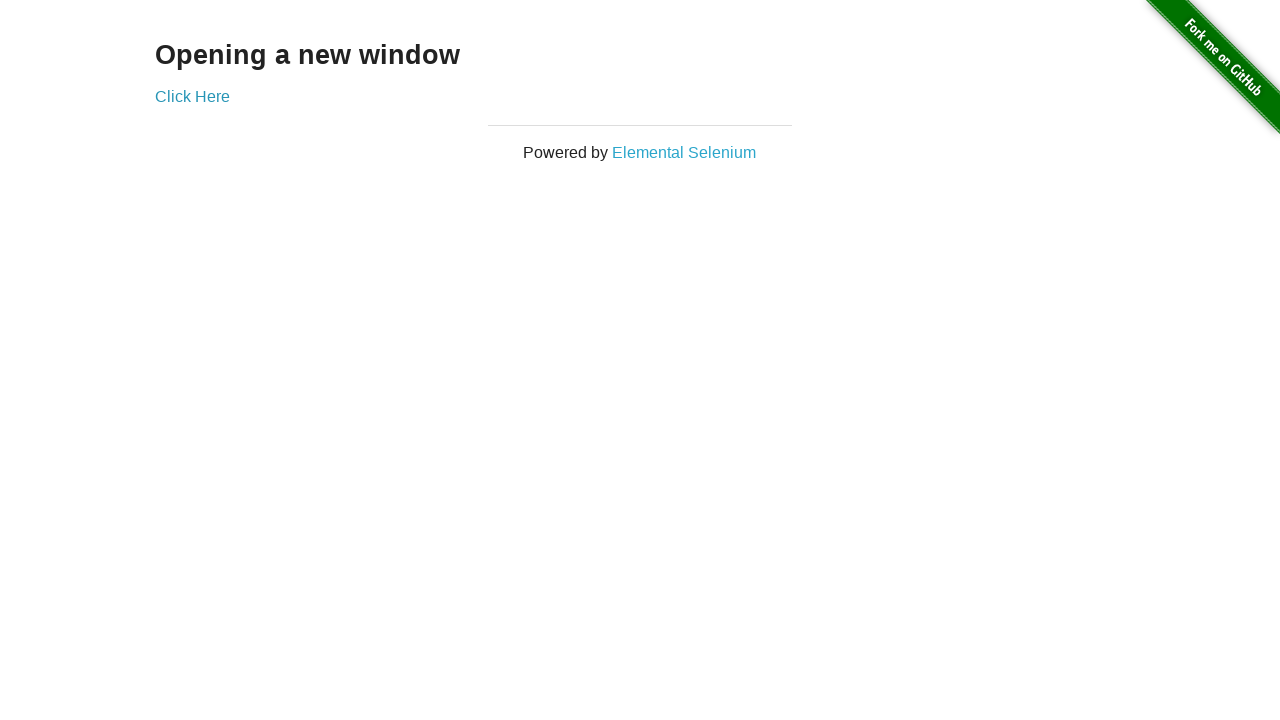

Waited for new page title to be populated
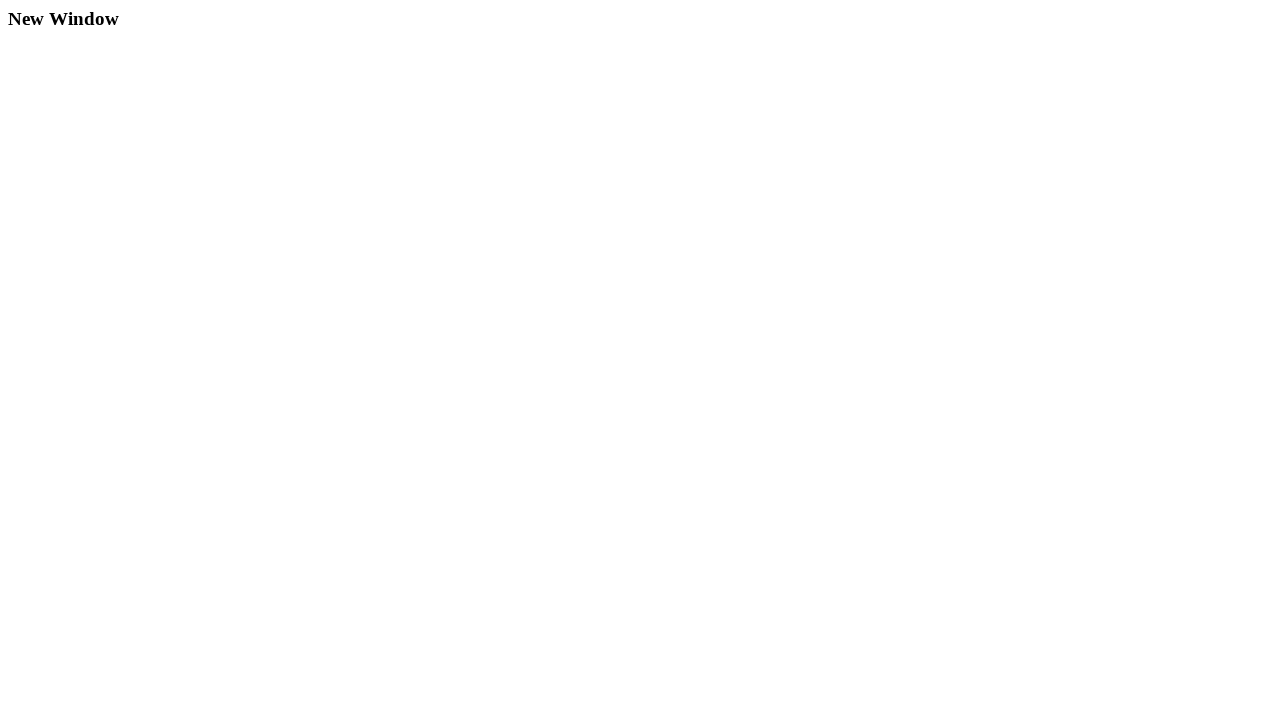

Verified new window title is 'New Window'
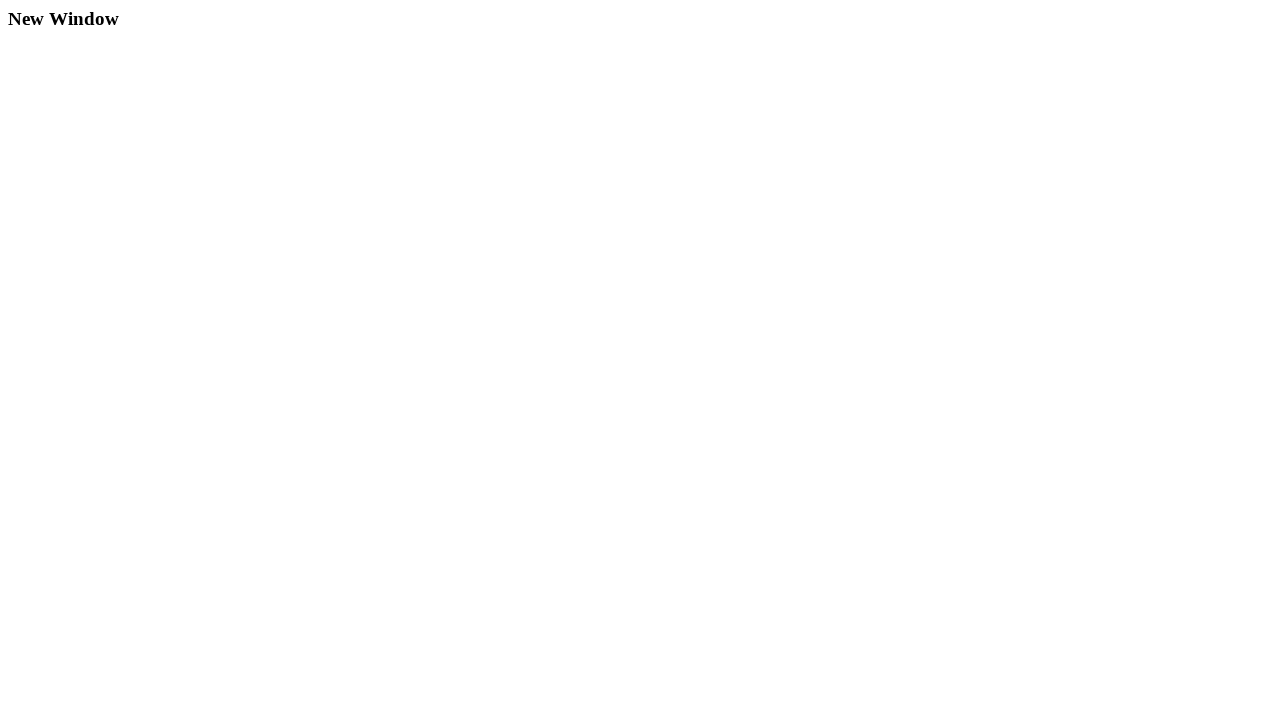

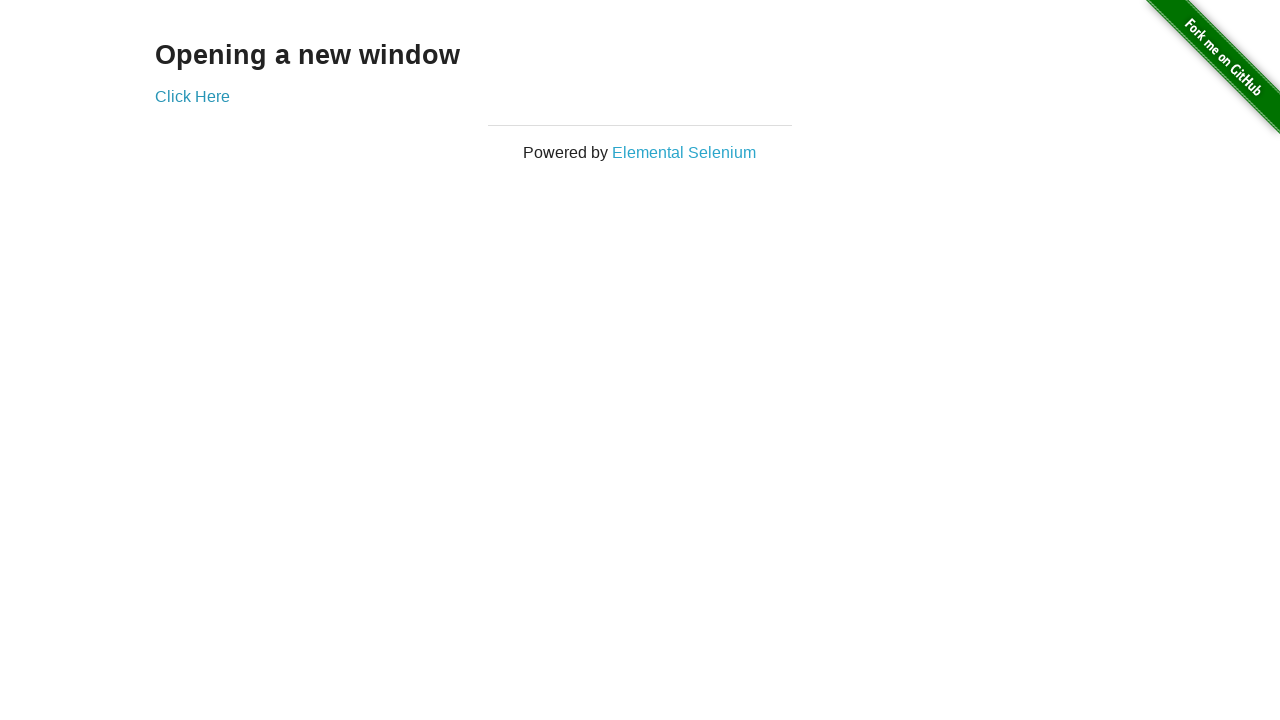